Tests multi-selection functionality on jQuery UI's selectable demo by using Ctrl+click to select multiple items

Starting URL: https://jqueryui.com/selectable/

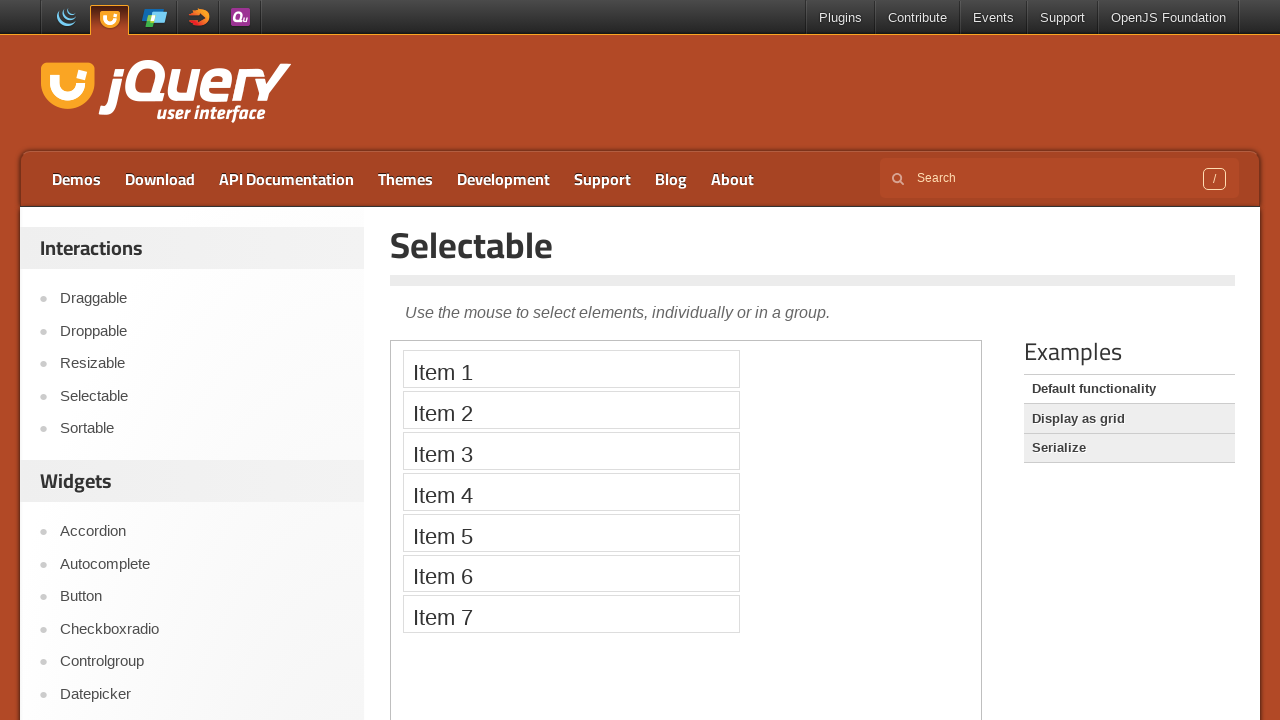

Located and switched to the selectable demo iframe
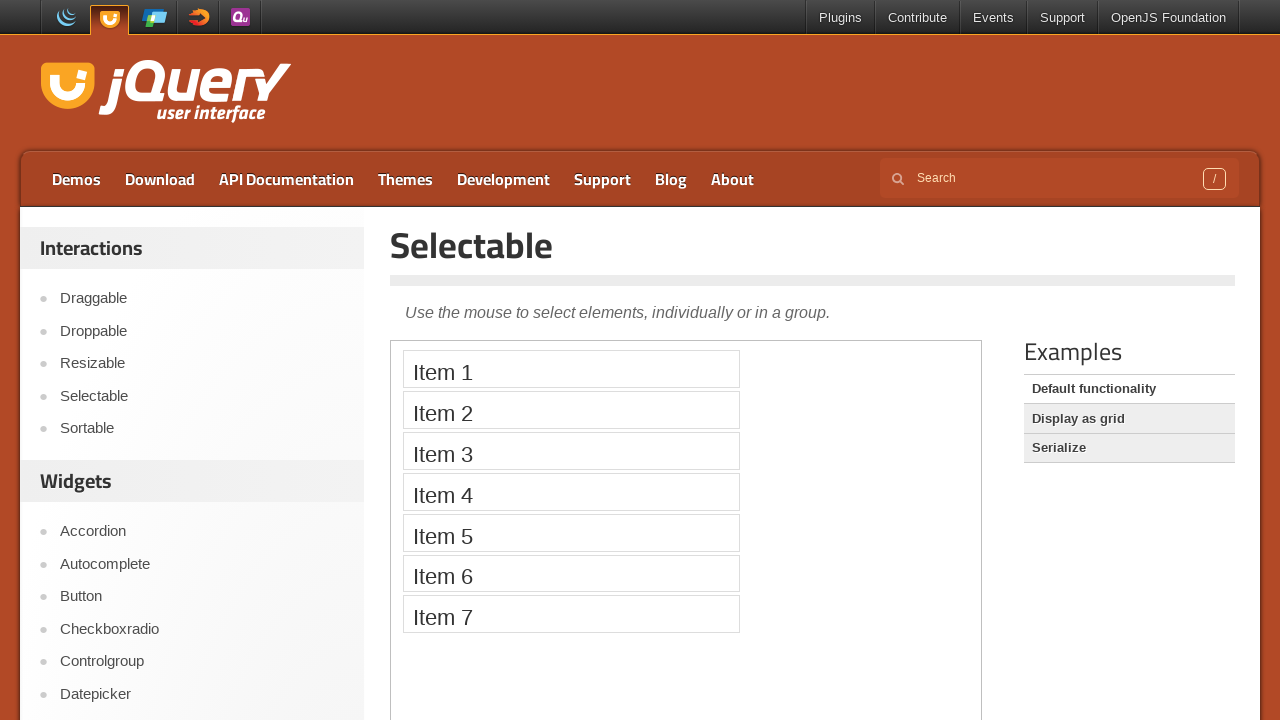

Located Item 1 element
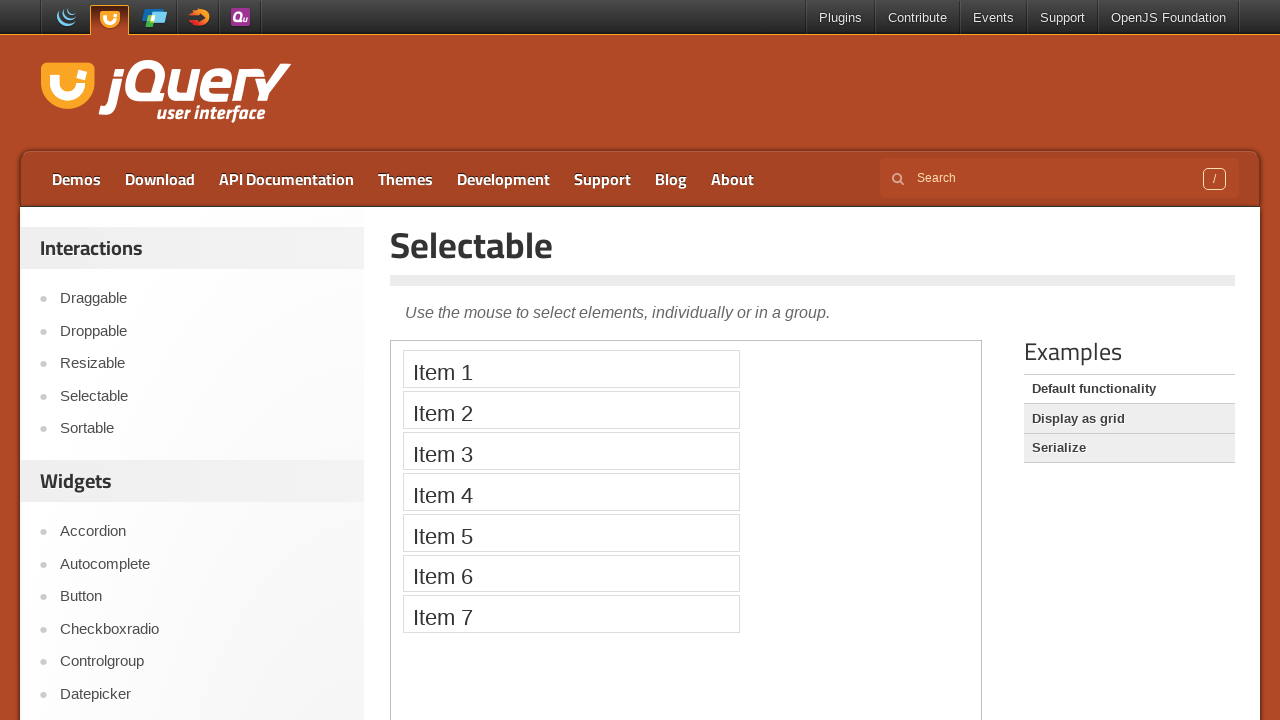

Located Item 2 element
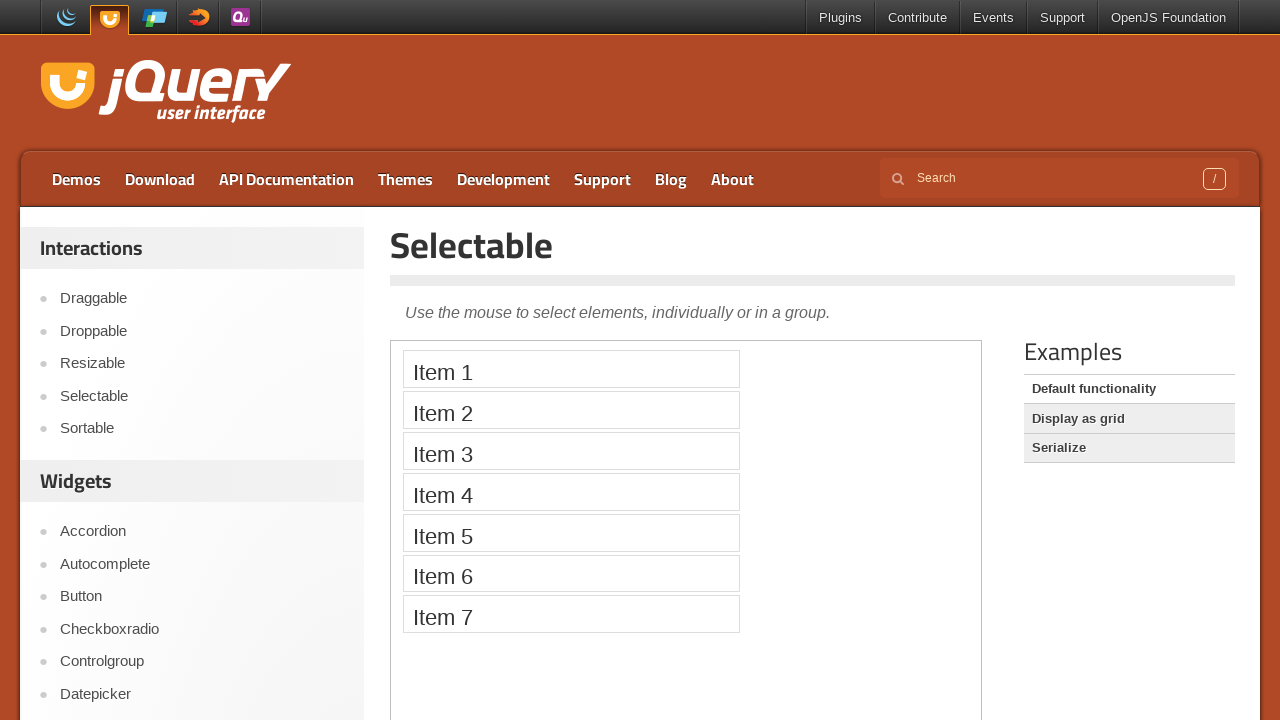

Located Item 3 element
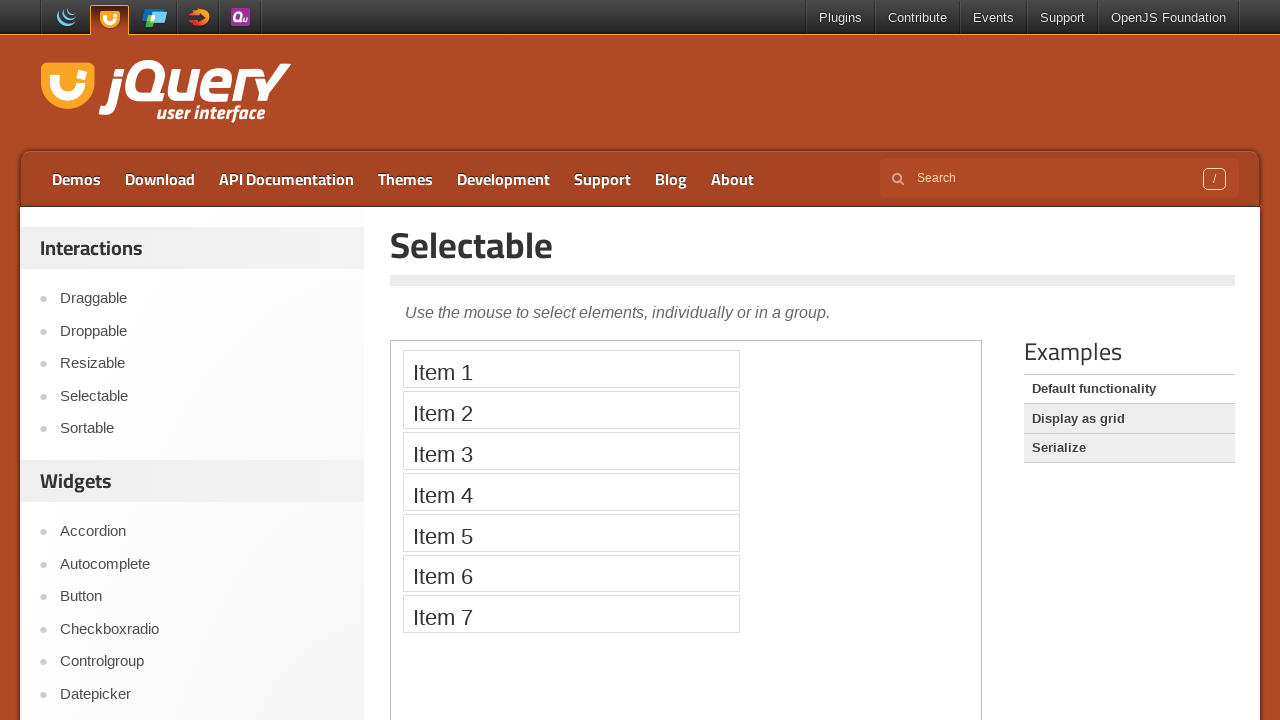

Located Item 4 element
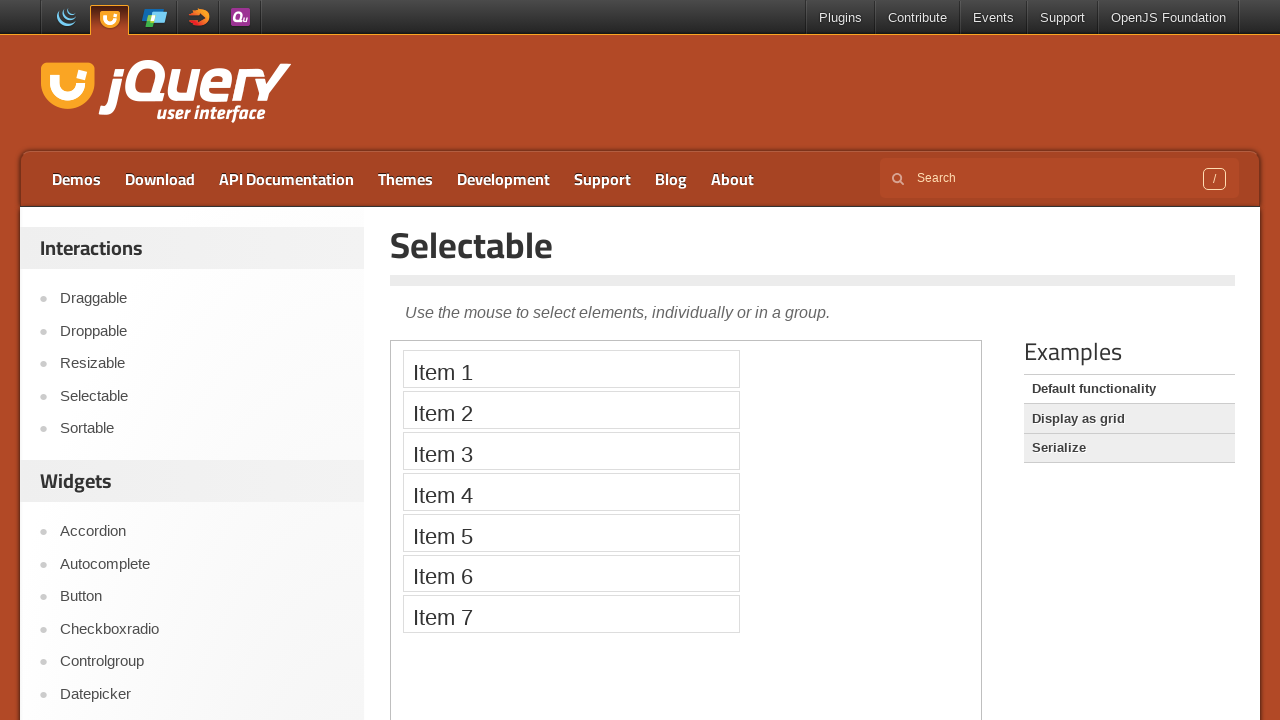

Pressed down Control key to enable multi-selection mode
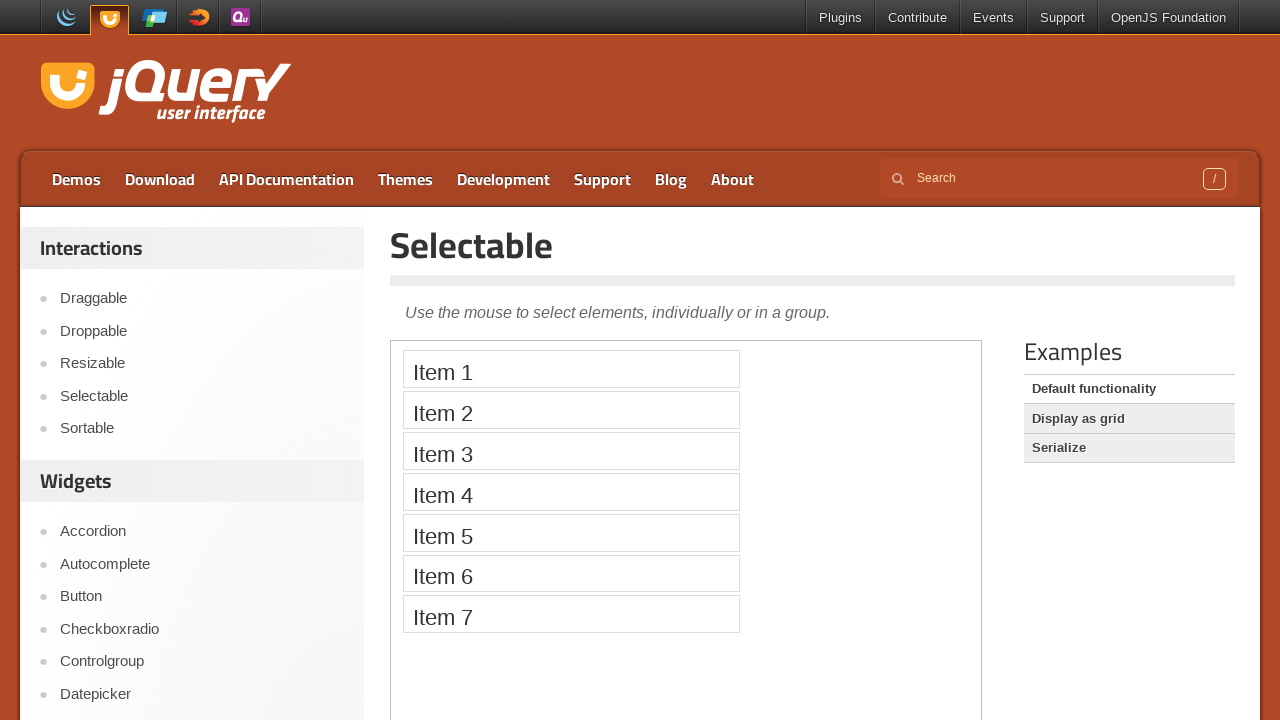

Ctrl+clicked Item 1 to select it at (571, 369) on iframe >> nth=0 >> internal:control=enter-frame >> xpath=//li[text()='Item 1']
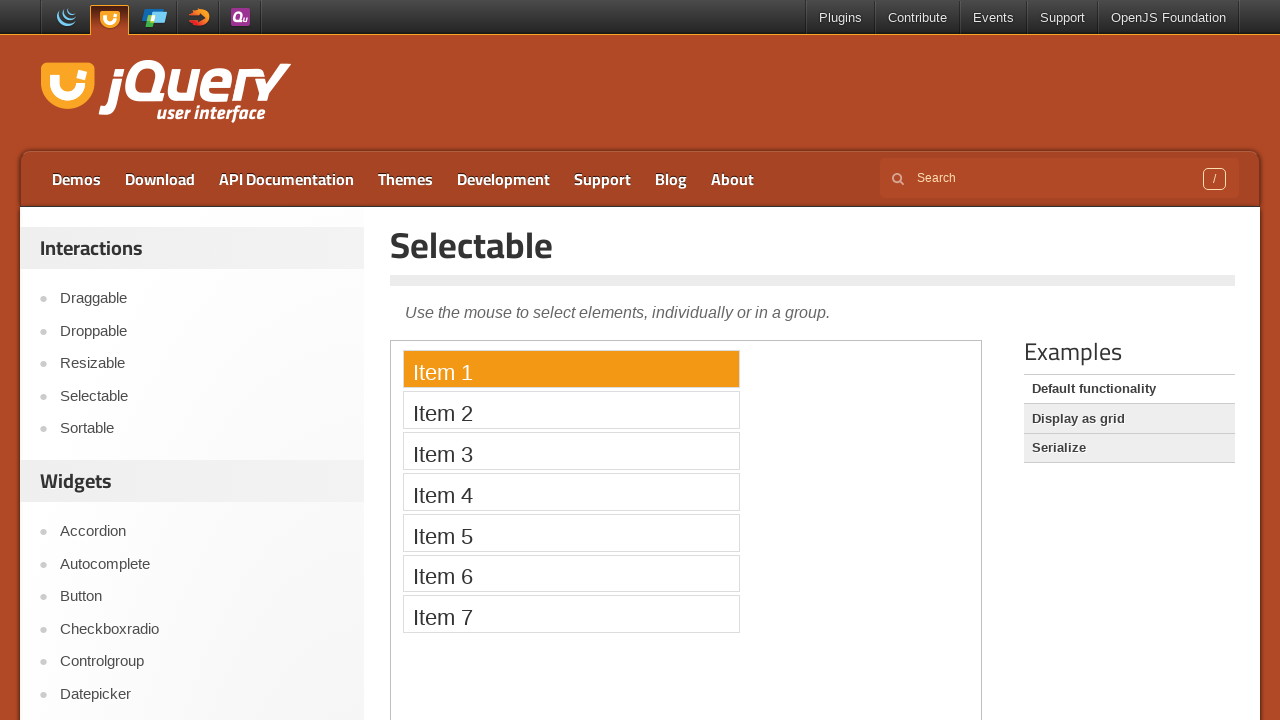

Ctrl+clicked Item 2 to select it at (571, 410) on iframe >> nth=0 >> internal:control=enter-frame >> xpath=//li[text()='Item 2']
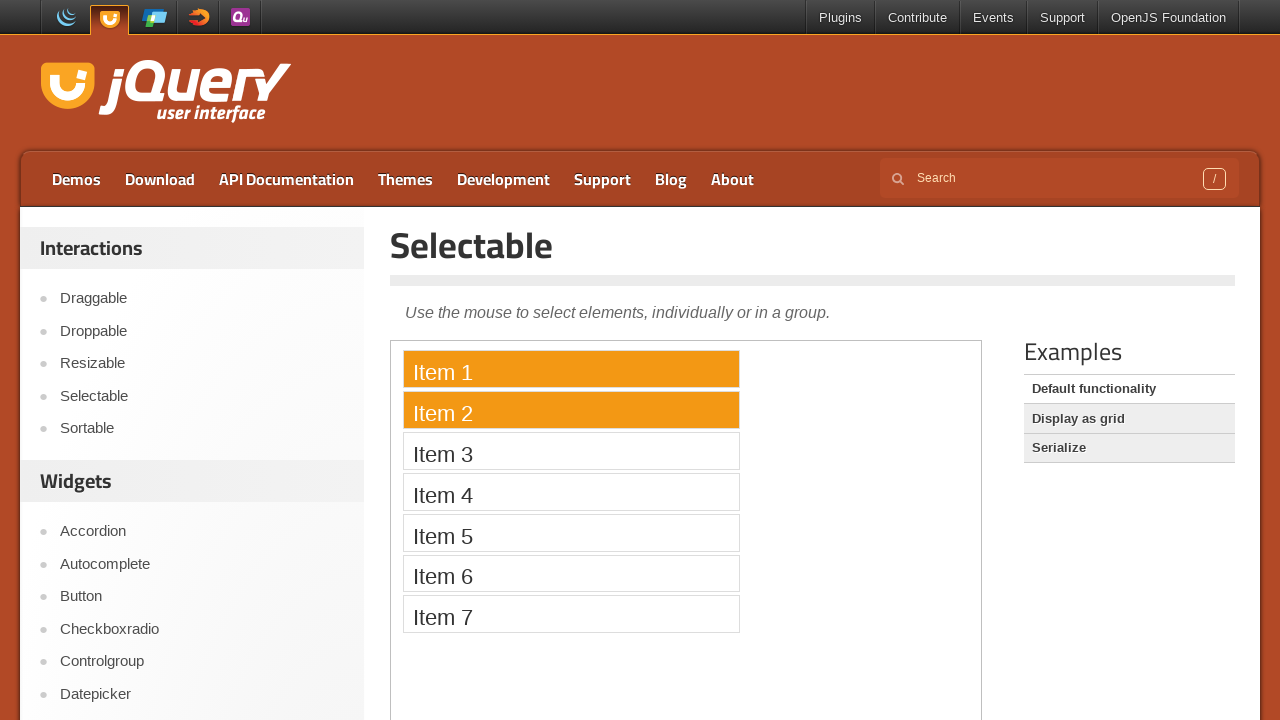

Ctrl+clicked Item 3 to select it at (571, 451) on iframe >> nth=0 >> internal:control=enter-frame >> xpath=//li[text()='Item 3']
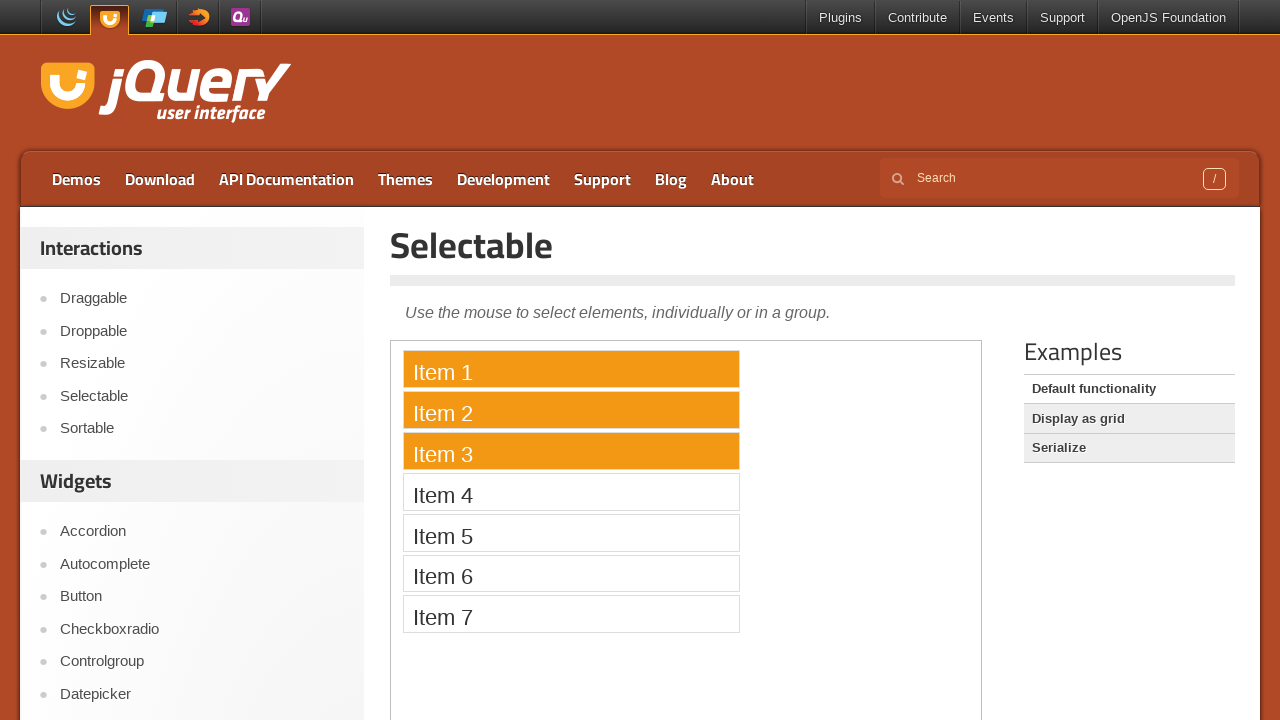

Ctrl+clicked Item 4 to select it at (571, 492) on iframe >> nth=0 >> internal:control=enter-frame >> xpath=//li[text()='Item 4']
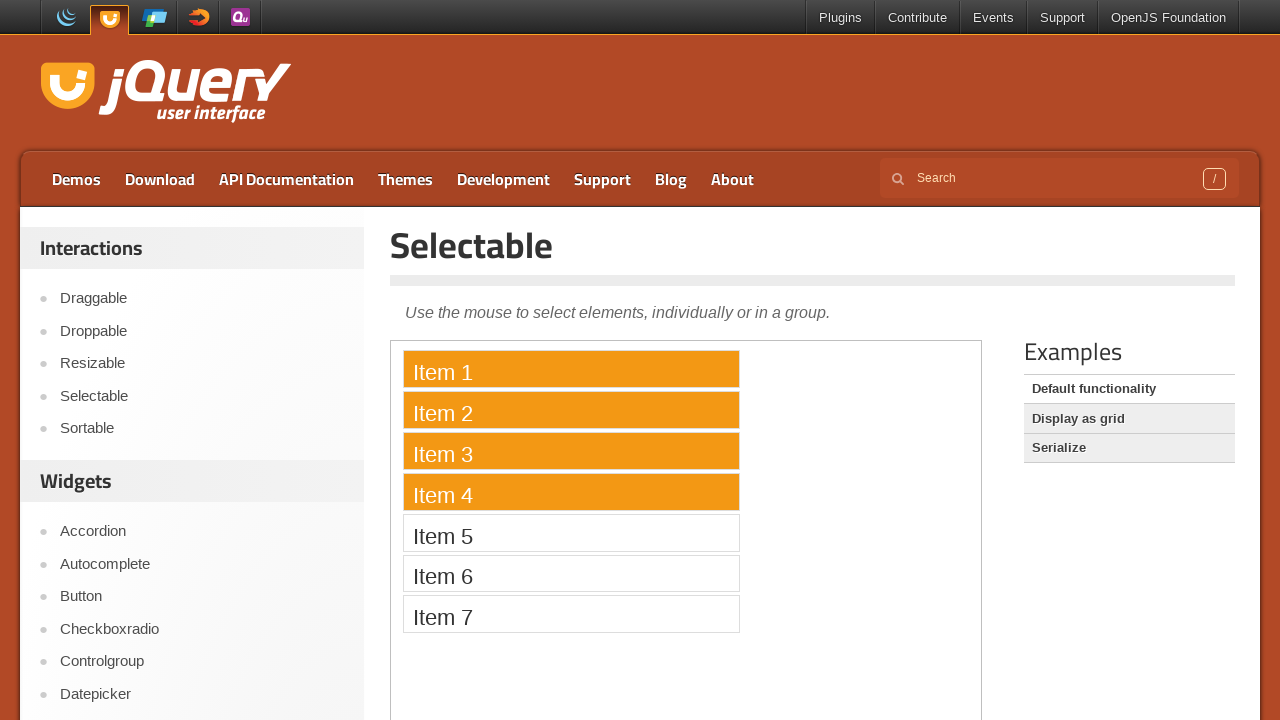

Released Control key to end multi-selection mode
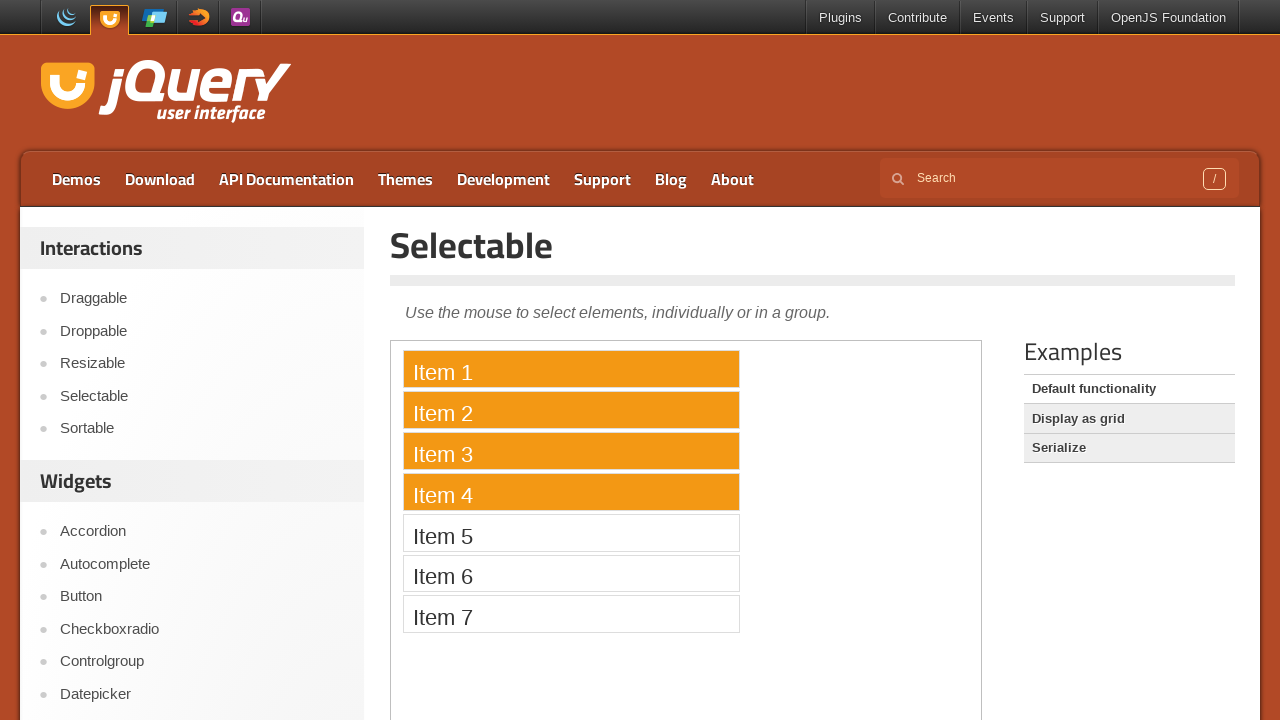

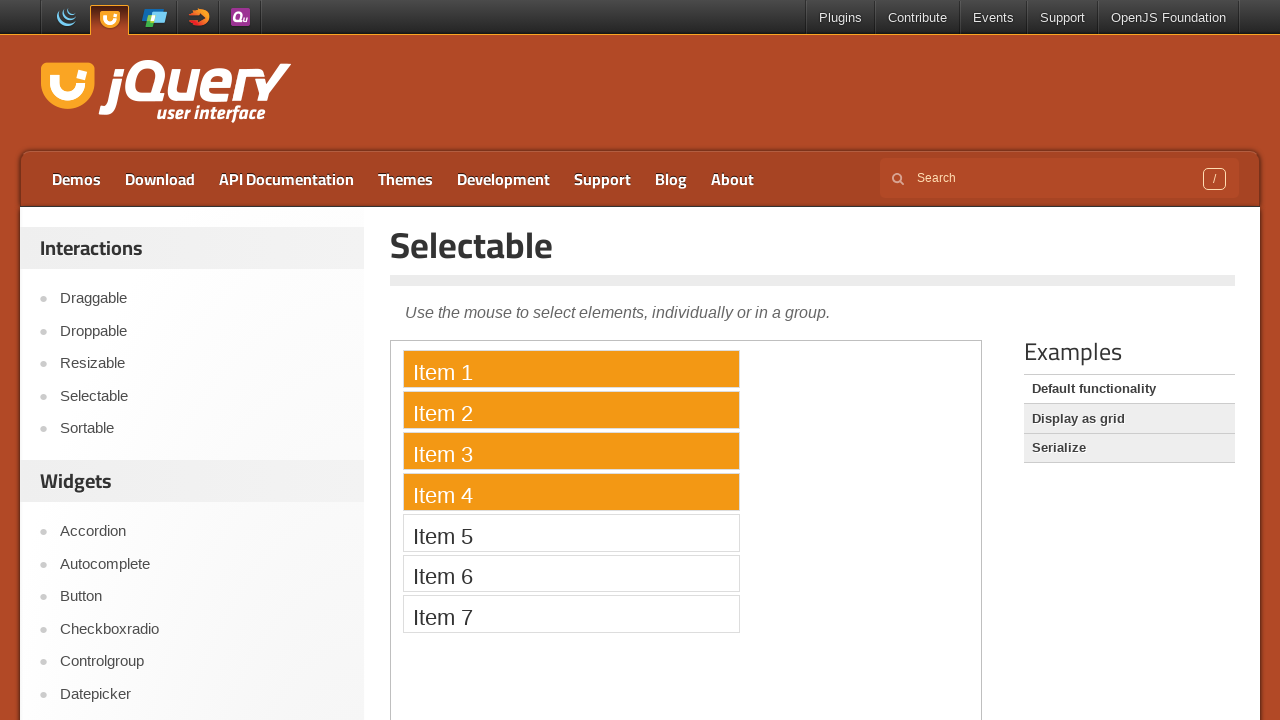